Navigates to GitHub homepage, hovers over Solutions menu, clicks on Enterprise link and verifies the hero section heading is displayed

Starting URL: https://github.com

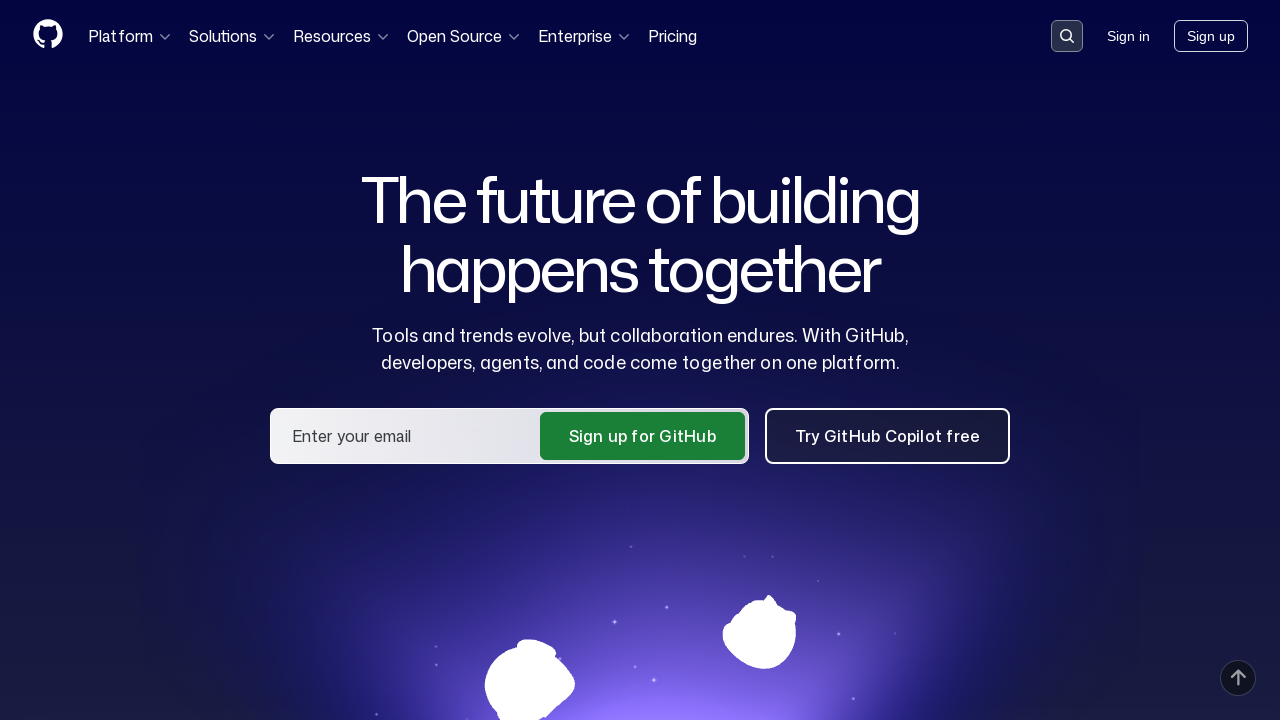

Navigated to GitHub homepage
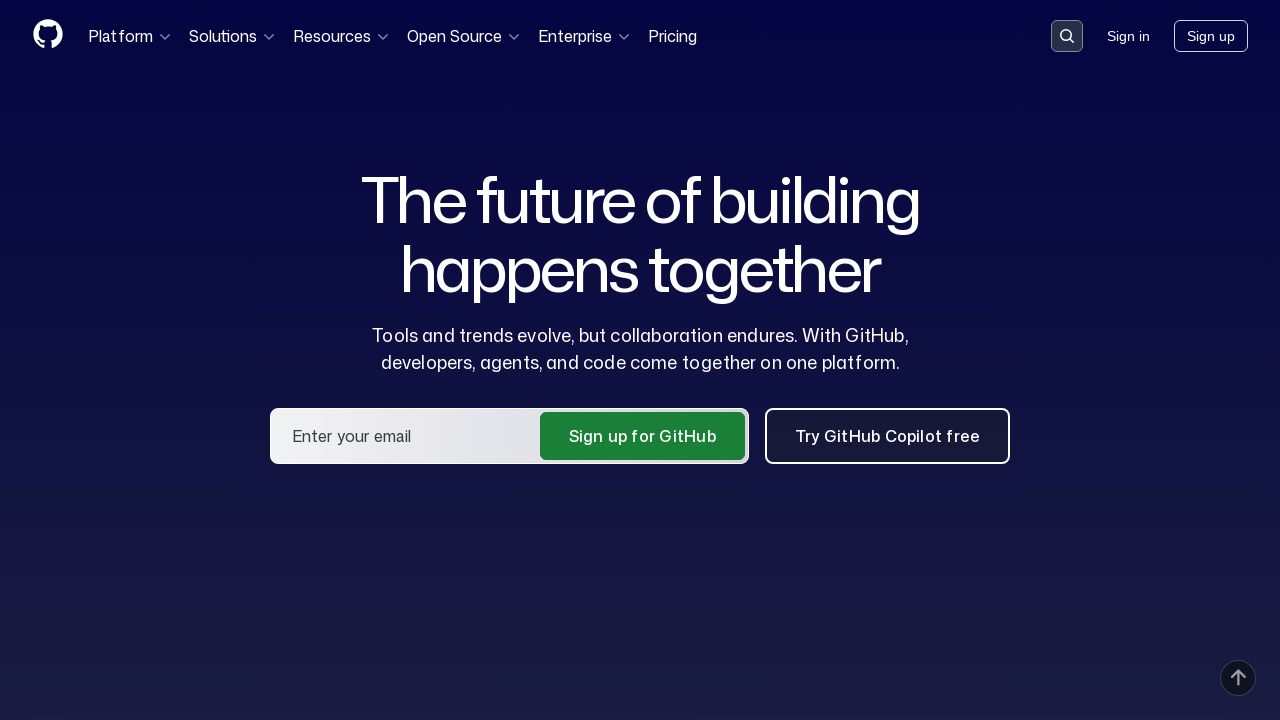

Hovered over Solutions menu at (233, 36) on text=Solutions
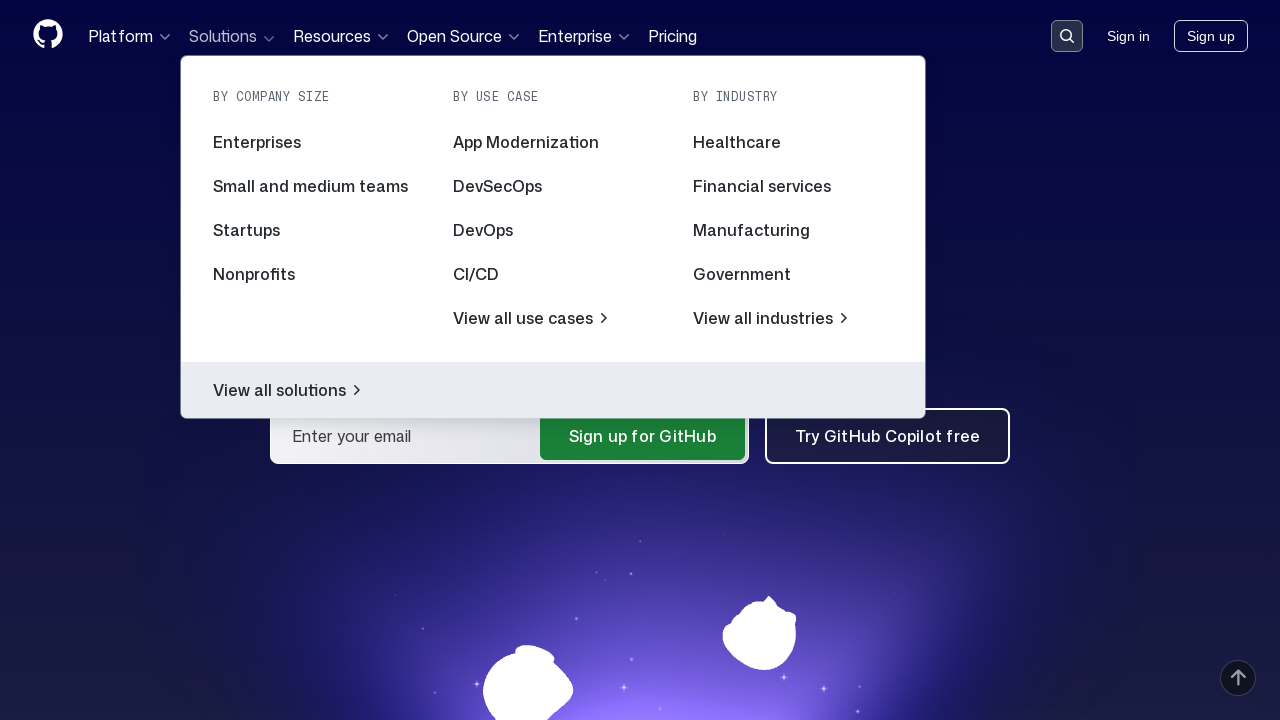

Clicked on Enterprise link at (257, 142) on text=Enterprise
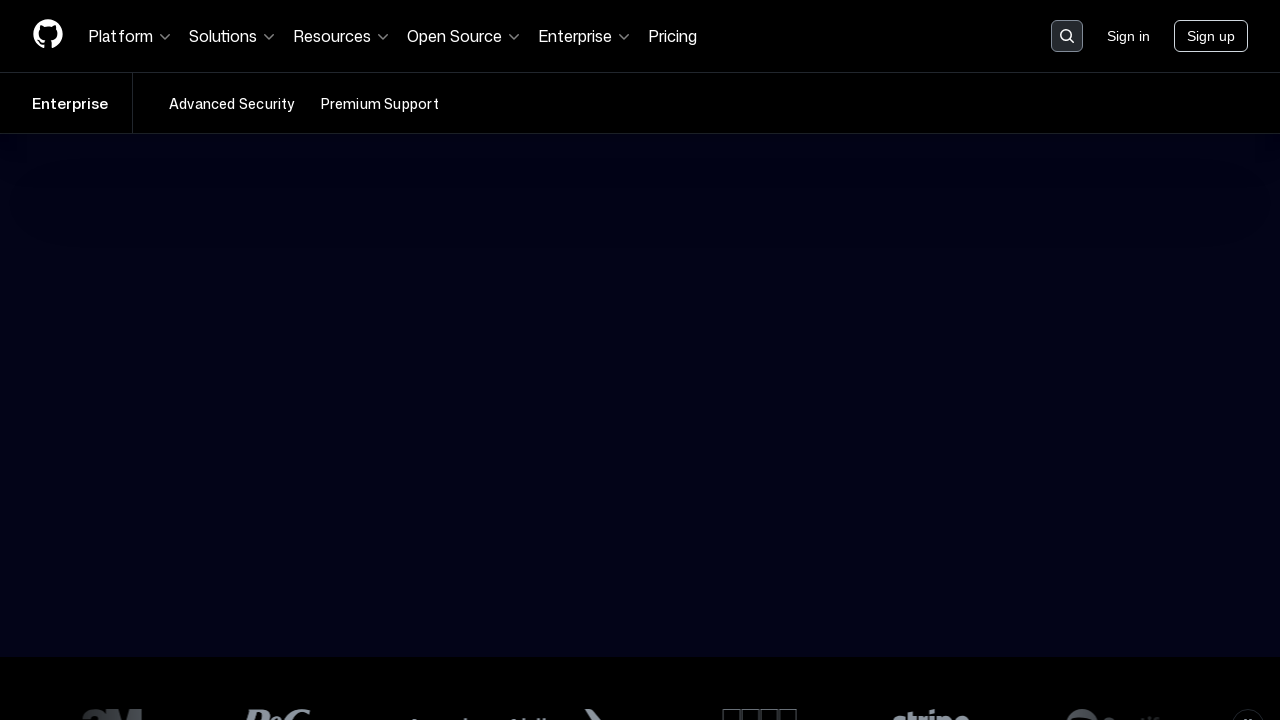

Hero section heading loaded and verified
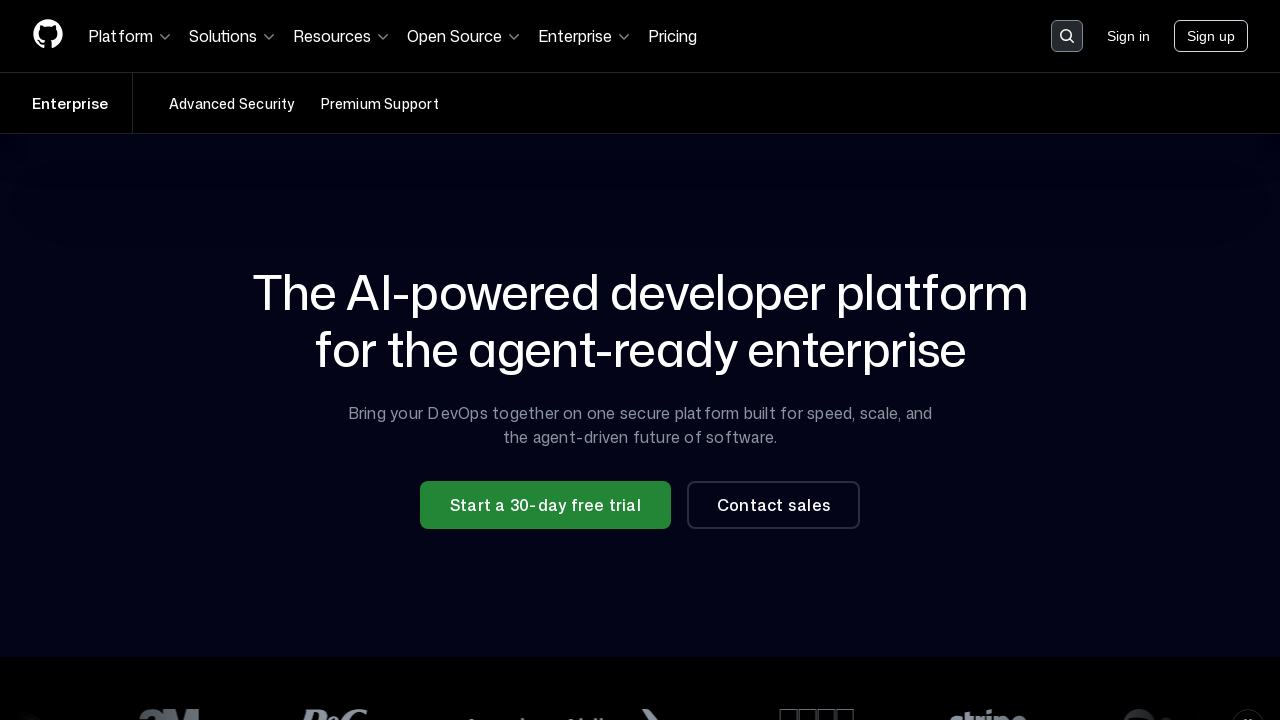

Verified hero section heading is displayed
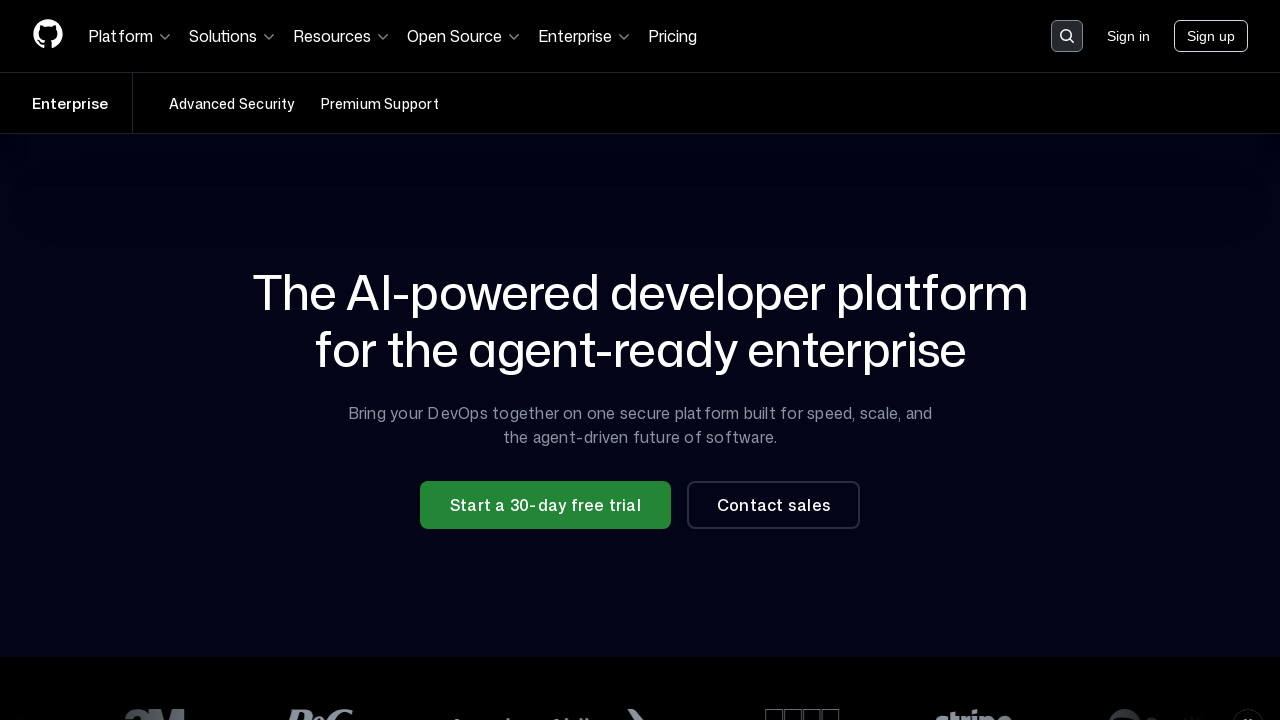

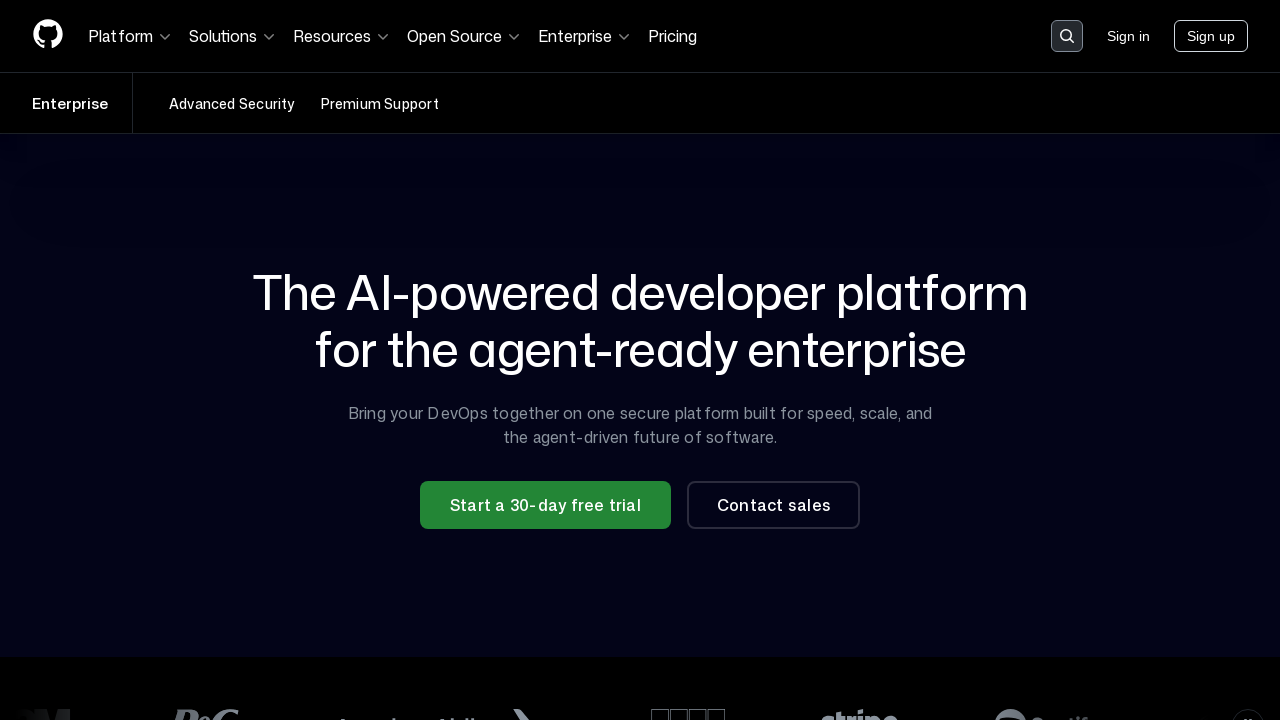